Interacts with a web table by clicking checkboxes for multiple users and navigating through table rows to verify user data is accessible

Starting URL: https://selectorshub.com/xpath.practice.page/

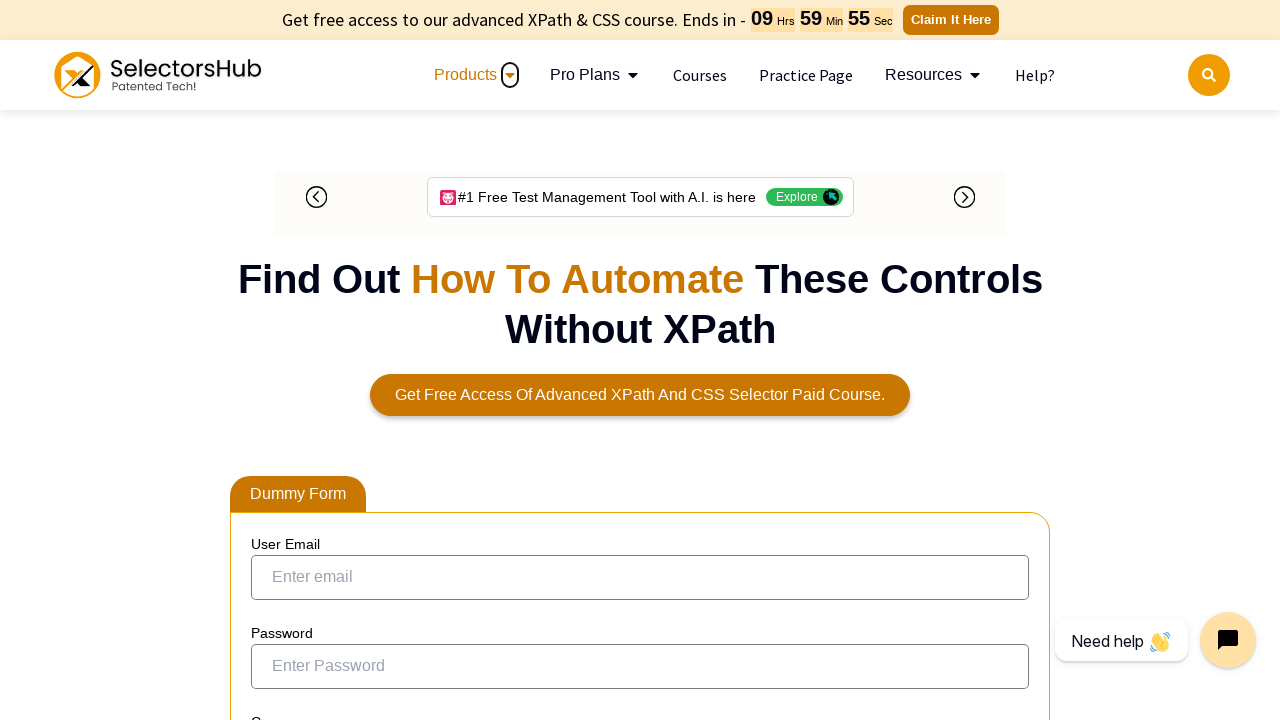

Clicked checkbox for John.Smith at (274, 353) on xpath=//a[text()='John.Smith']/../preceding-sibling::td/input
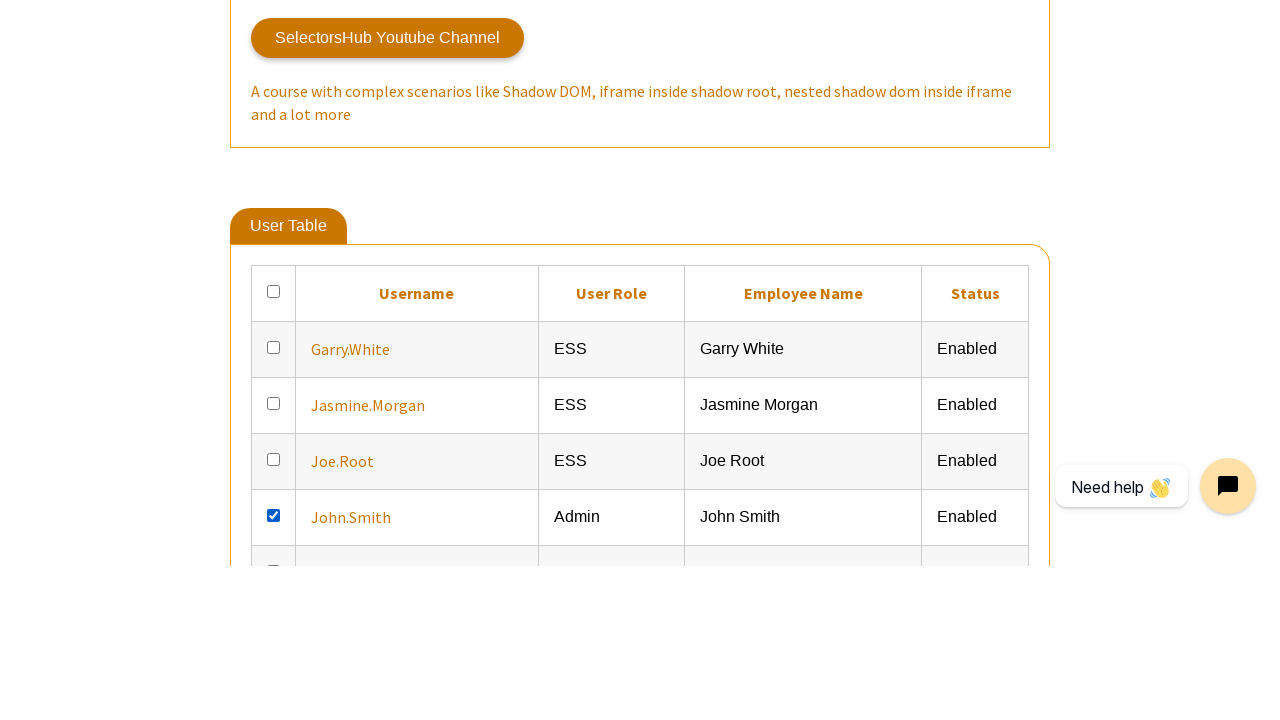

Verified John.Smith's data is accessible in table
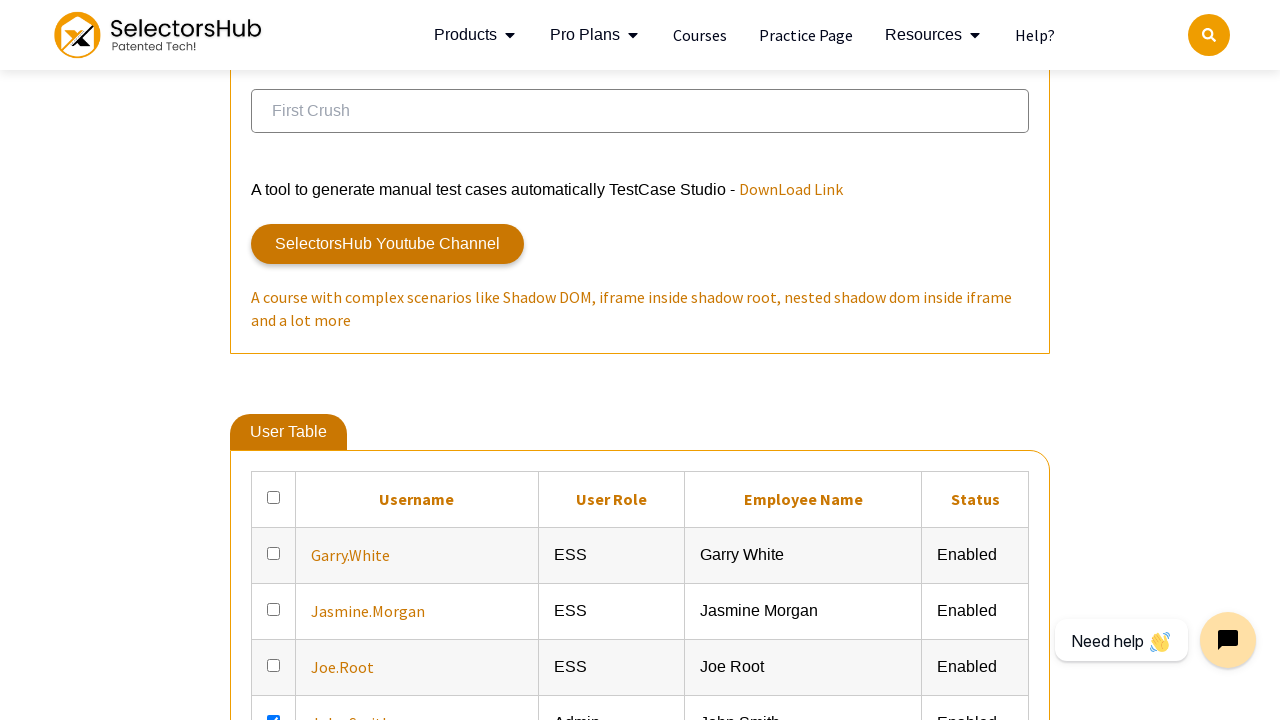

Clicked checkbox for Jordan.Mathews at (274, 360) on xpath=//a[text()='Jordan.Mathews']/../preceding-sibling::td/input
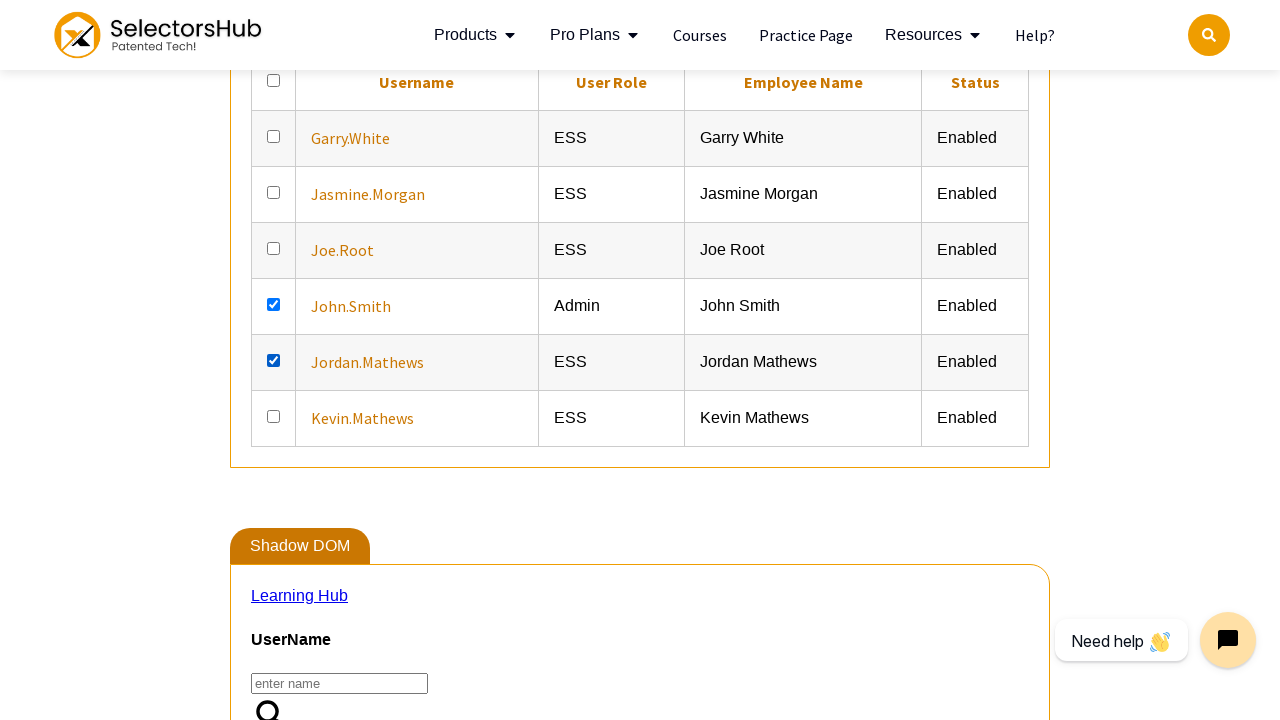

Clicked checkbox for Garry.White at (274, 136) on xpath=//a[text()='Garry.White']/../preceding-sibling::td/input
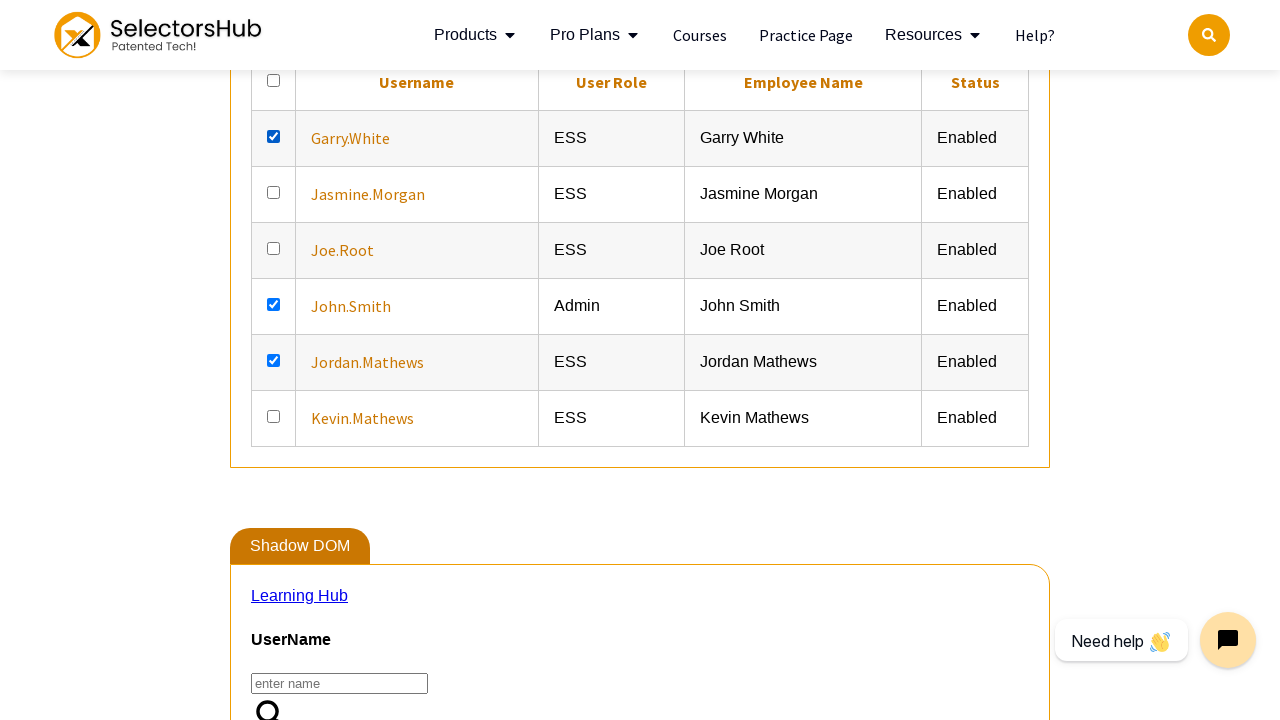

Clicked checkbox for Jasmine.Morgan at (274, 192) on xpath=//a[text()='Jasmine.Morgan']/../preceding-sibling::td/input
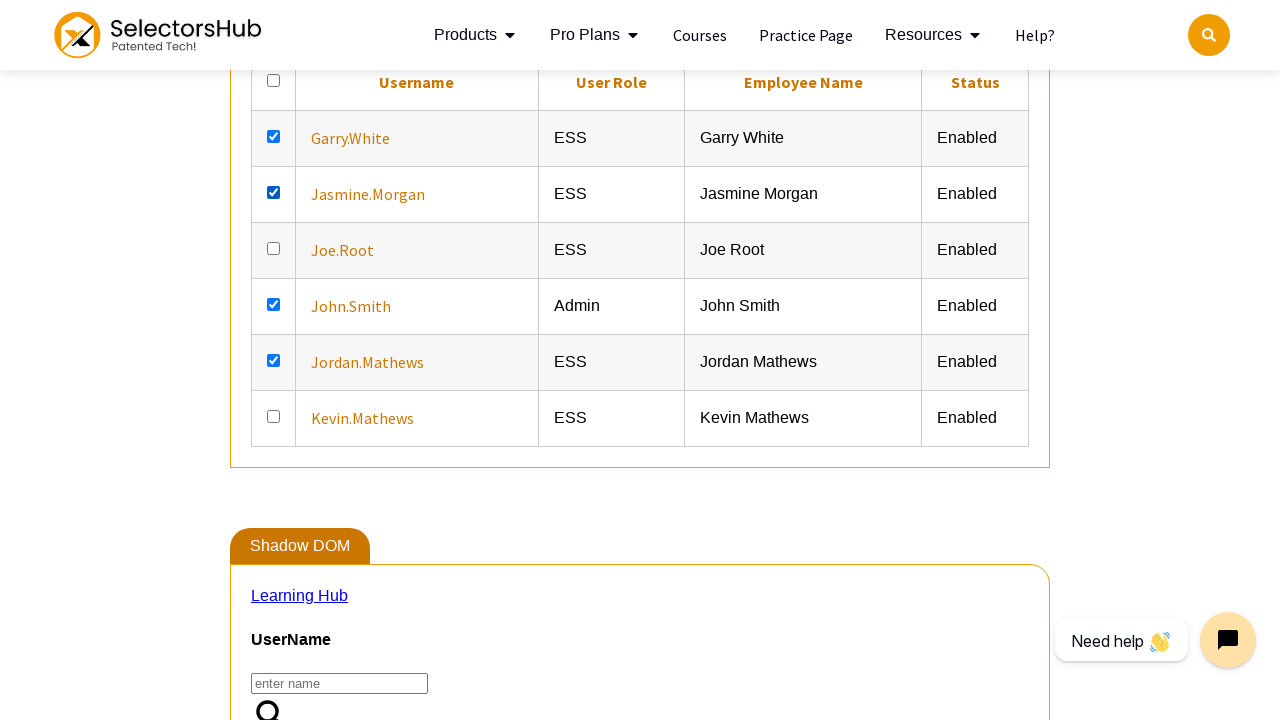

Clicked checkbox for Joe.Root at (274, 248) on xpath=//a[text()='Joe.Root']/../preceding-sibling::td/input
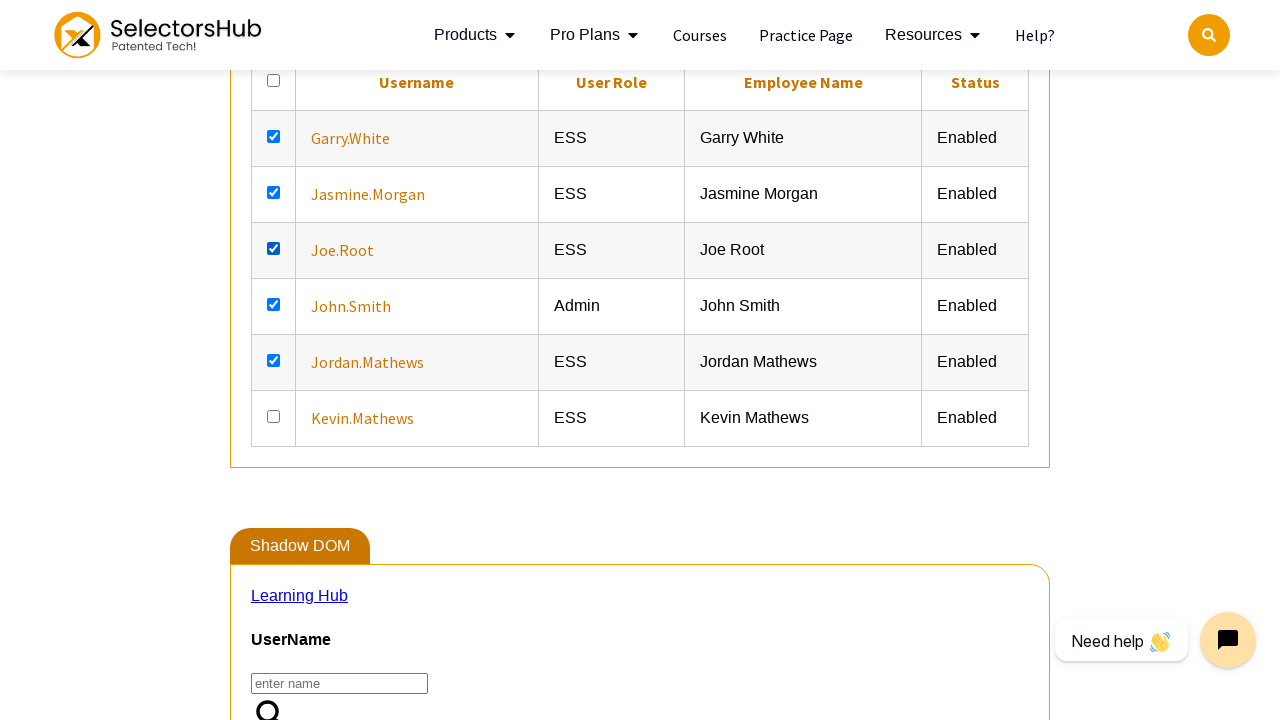

Clicked checkbox for Kevin.Mathews at (274, 416) on xpath=//a[text()='Kevin.Mathews']/../preceding-sibling::td/input
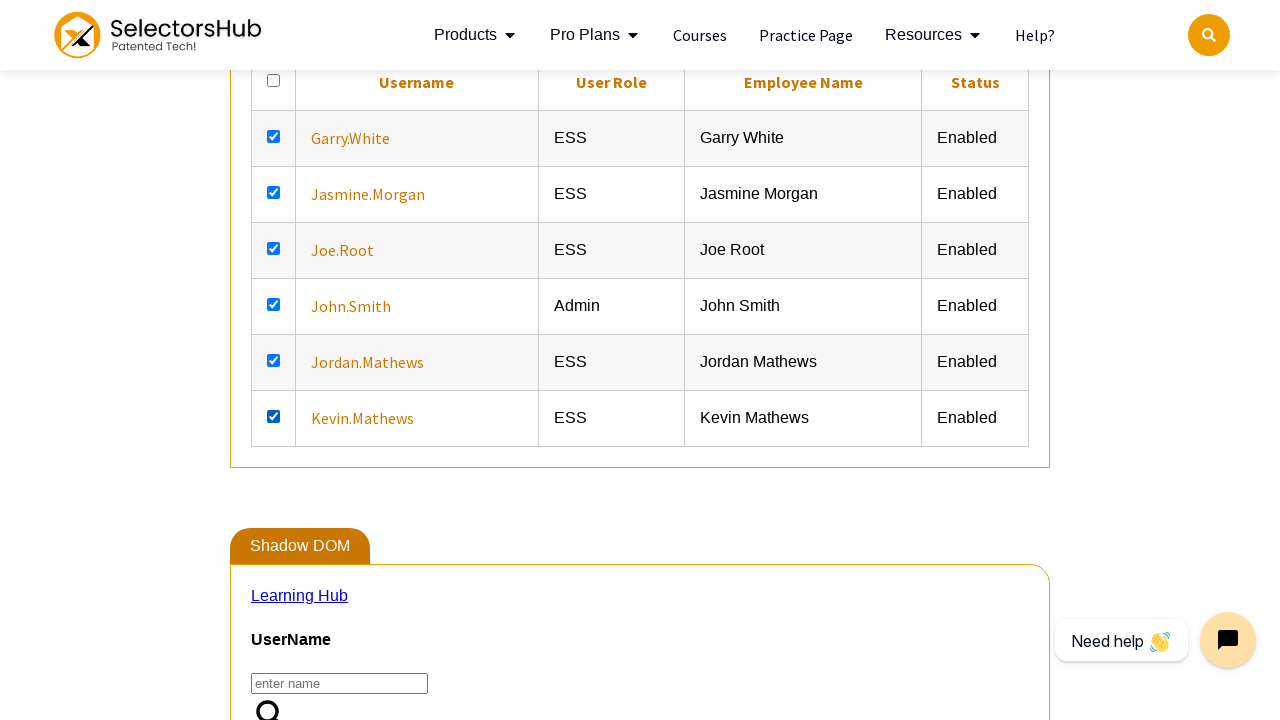

Verified Jordan.Mathews's data is accessible in table
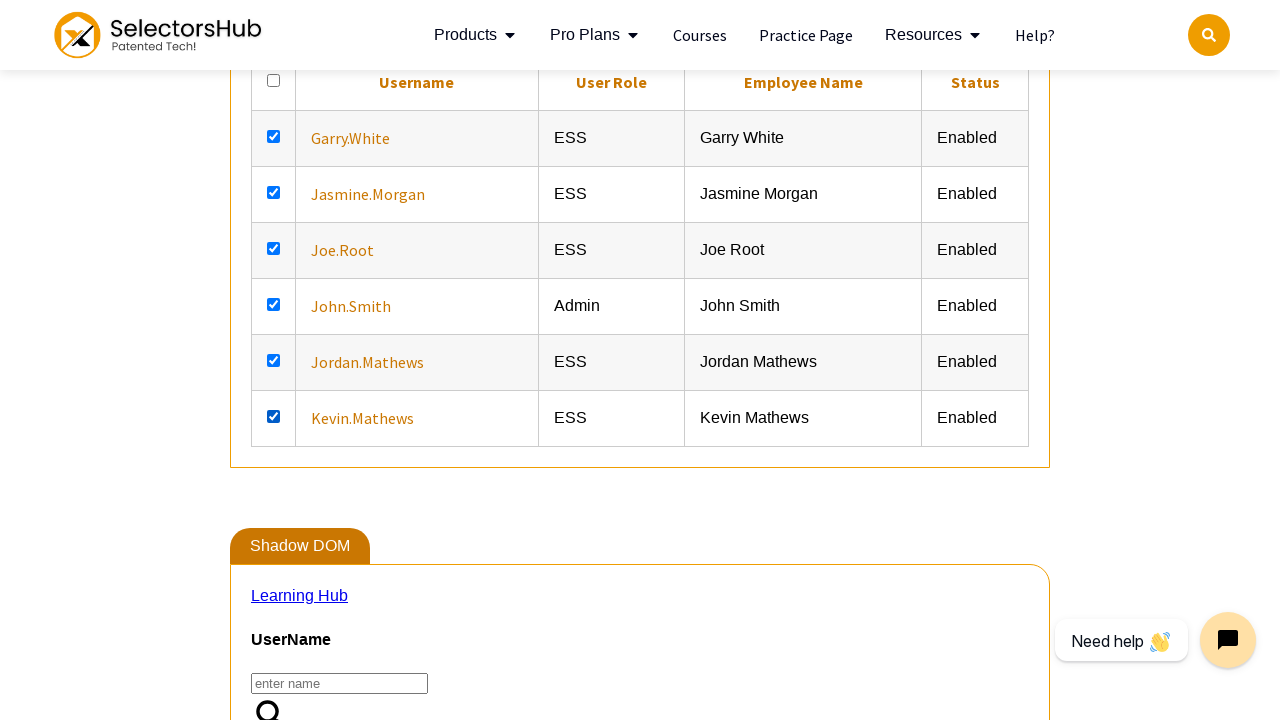

Verified Garry.White's data is accessible in table
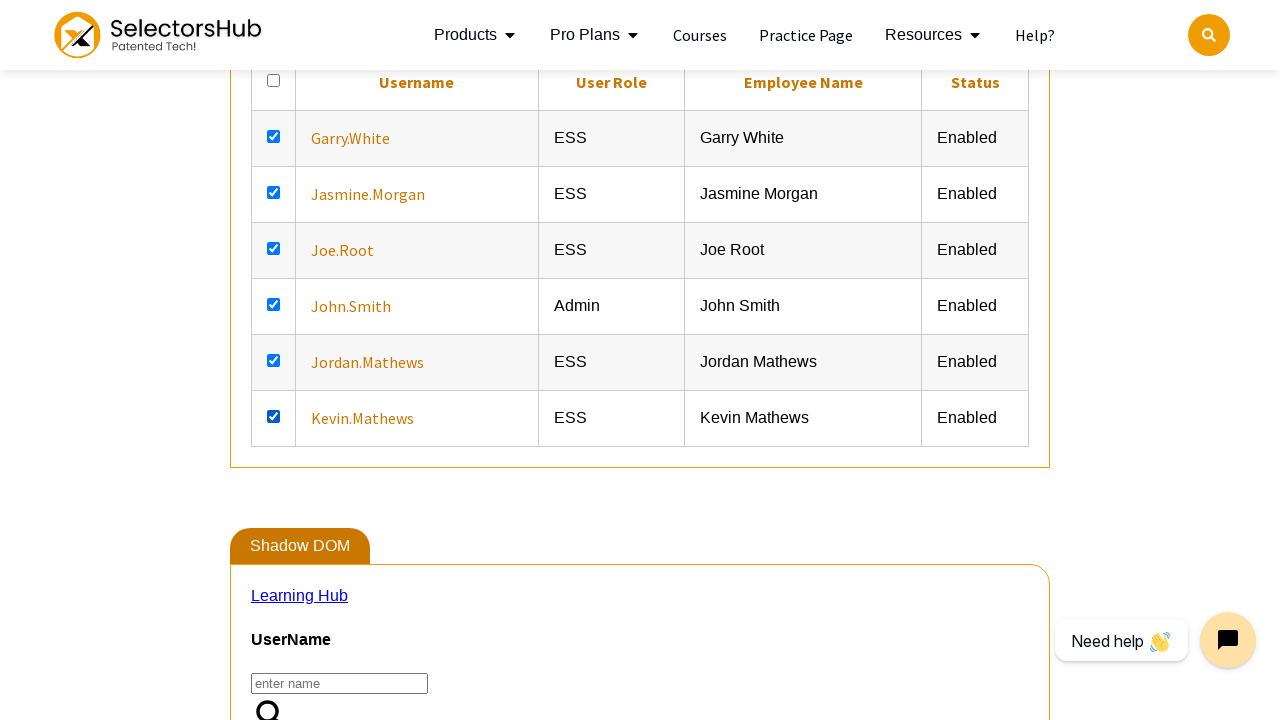

Verified Jasmine.Morgan's data is accessible in table
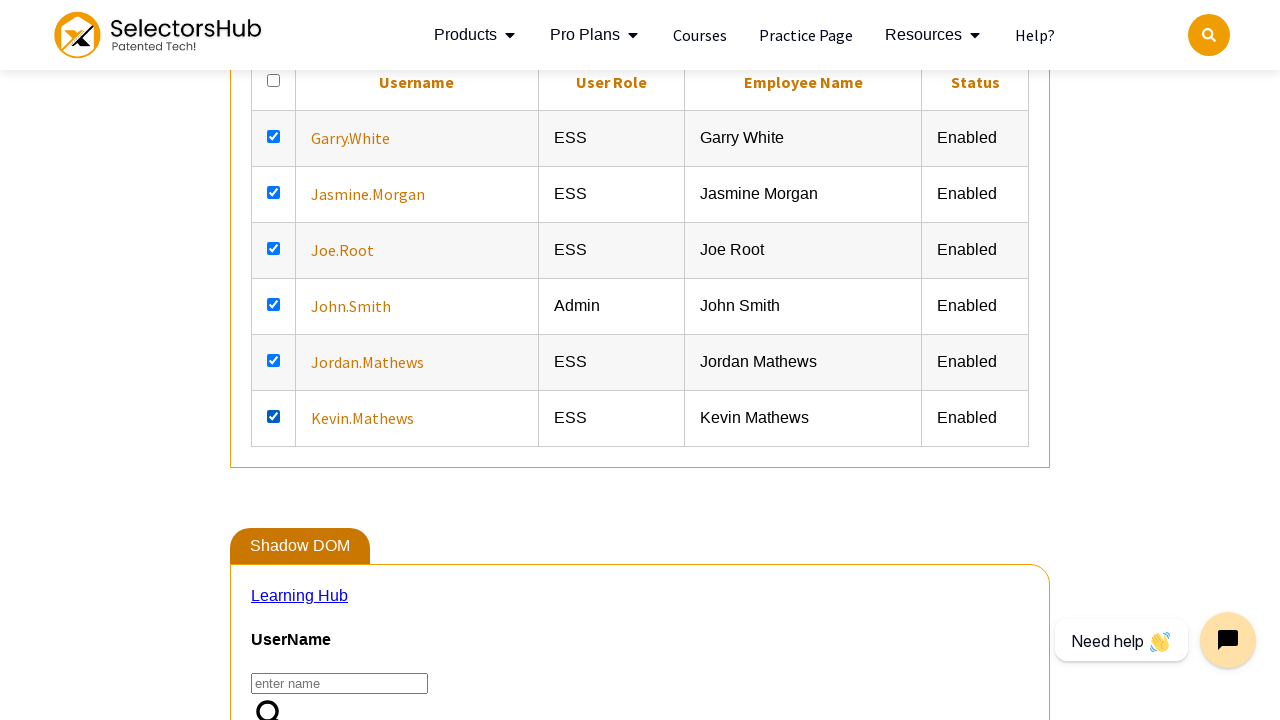

Verified Joe.Root's data is accessible in table
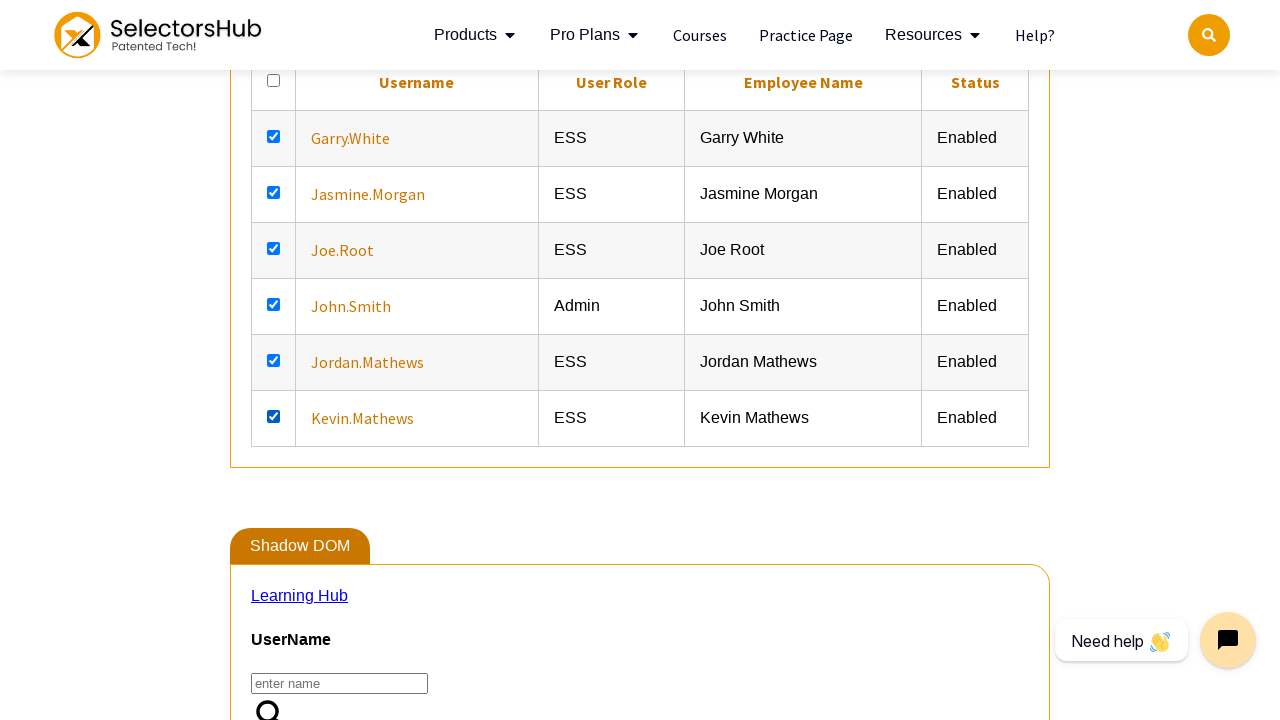

Verified Kevin.Mathews's data is accessible in table
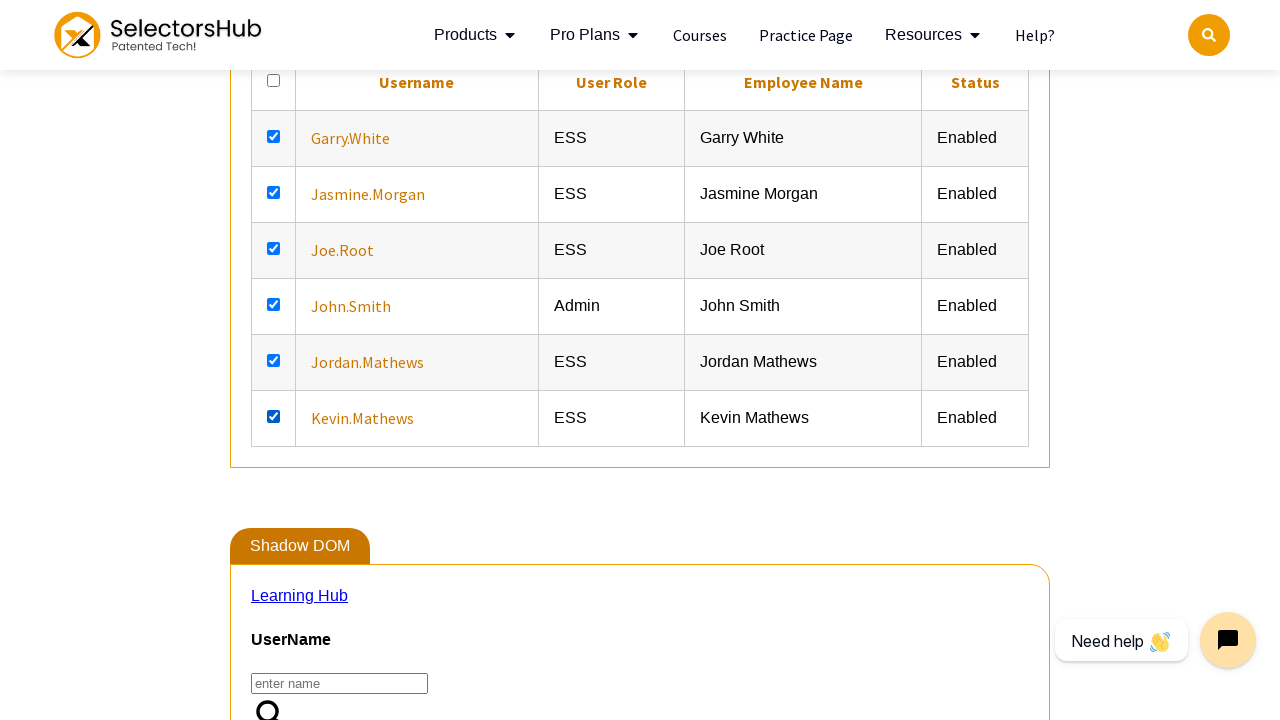

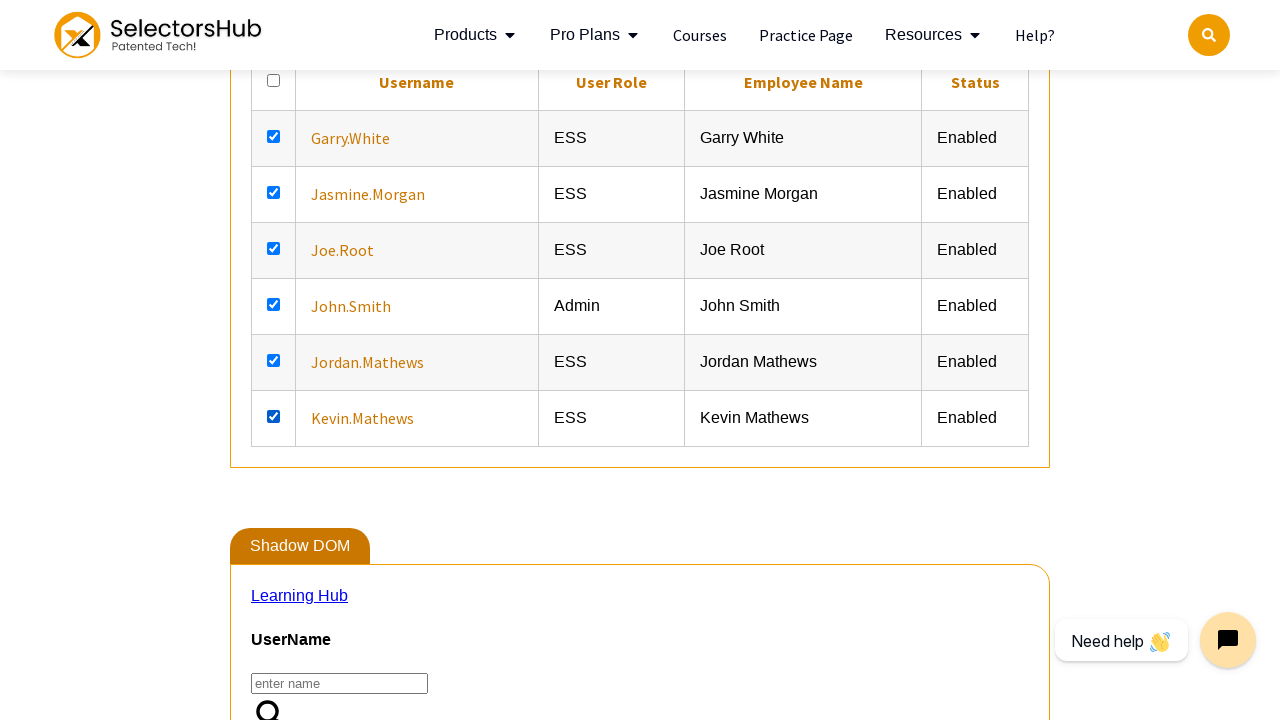